Tests alert dialog handling by navigating to an alerts page, triggering different types of alert boxes (simple alert and confirm dialog), and accepting/dismissing them appropriately.

Starting URL: https://demo.automationtesting.in/Frames.html

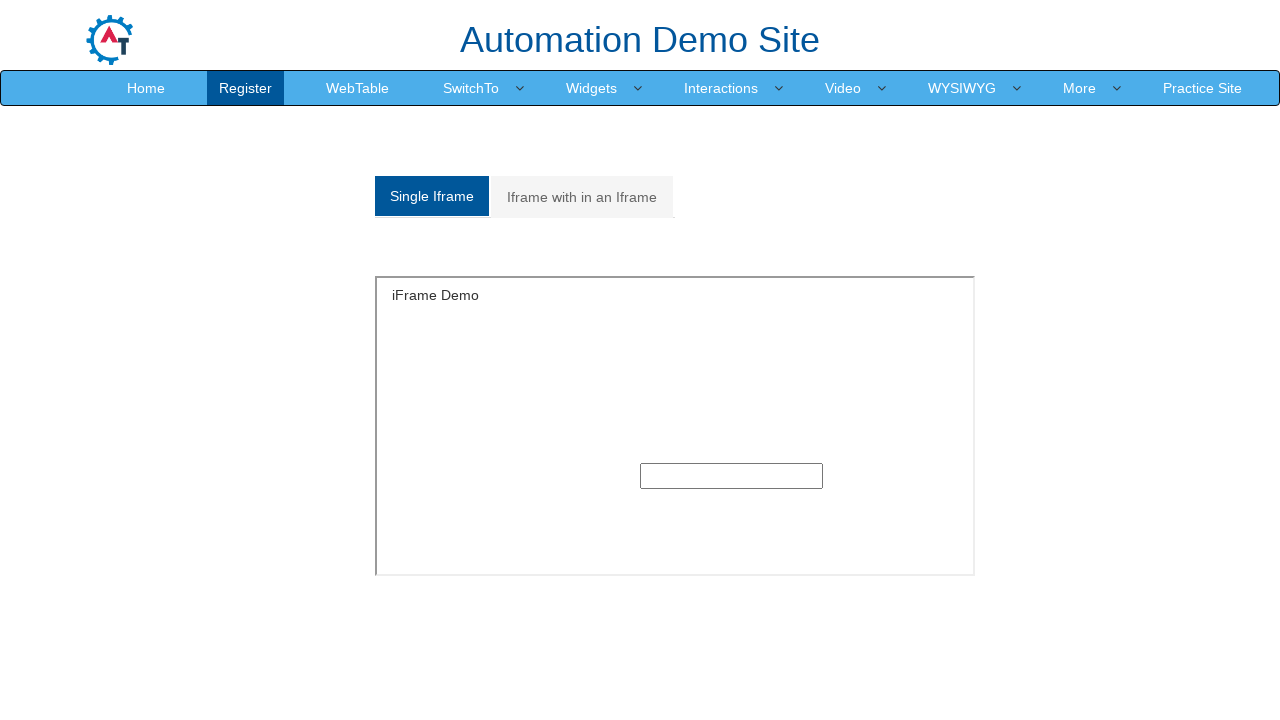

Hovered over SwitchTo menu item at (471, 88) on internal:text="SwitchTo"i >> nth=0
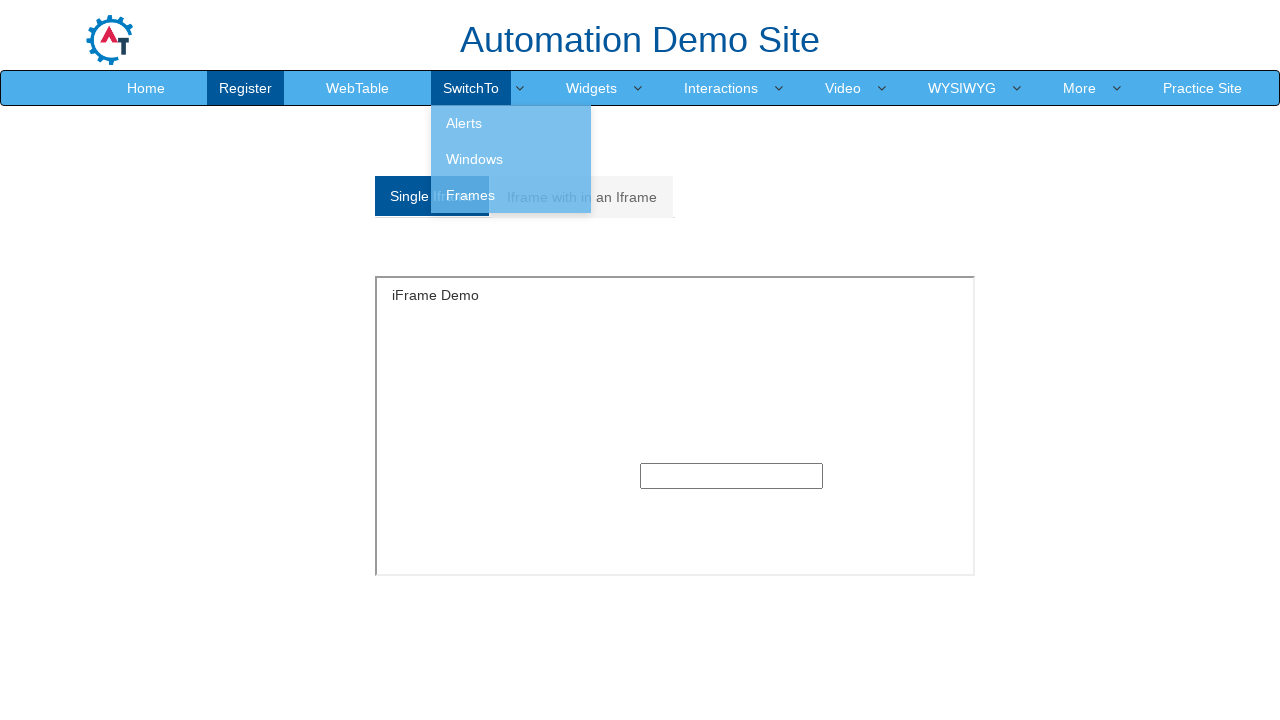

Clicked on Alerts link at (511, 123) on internal:text="Alerts"i
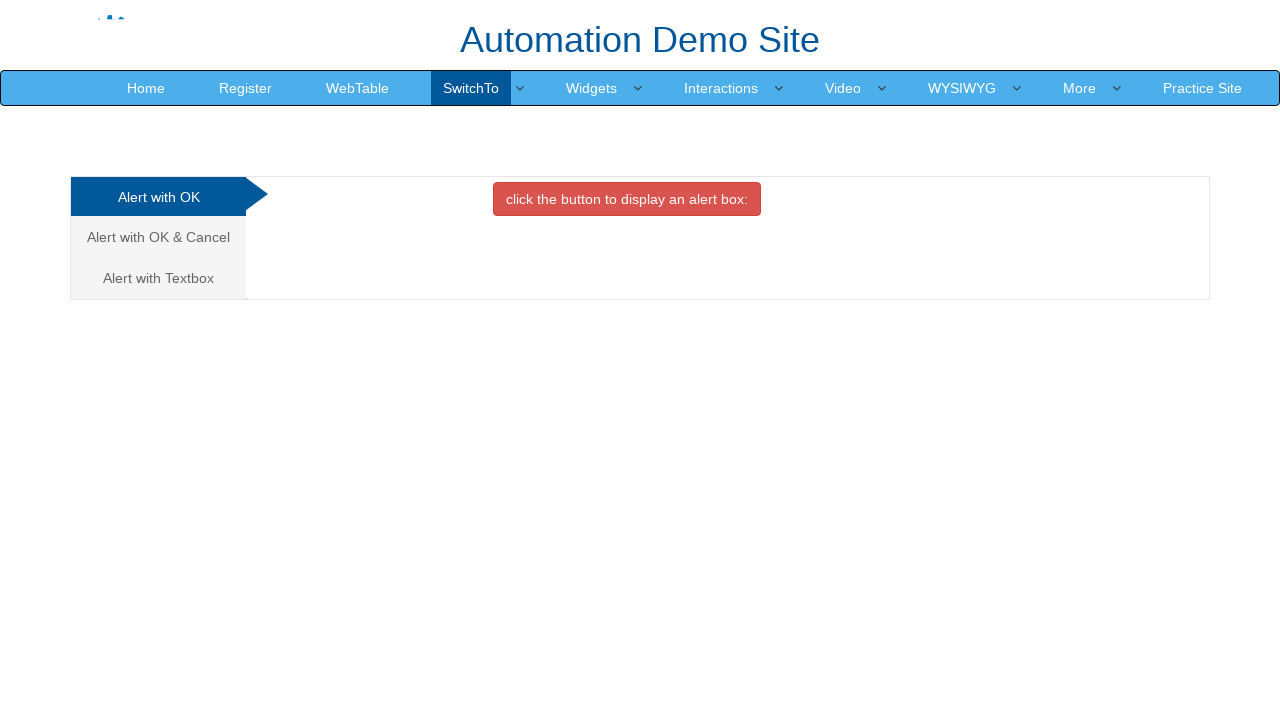

Set up handler for first alert dialog
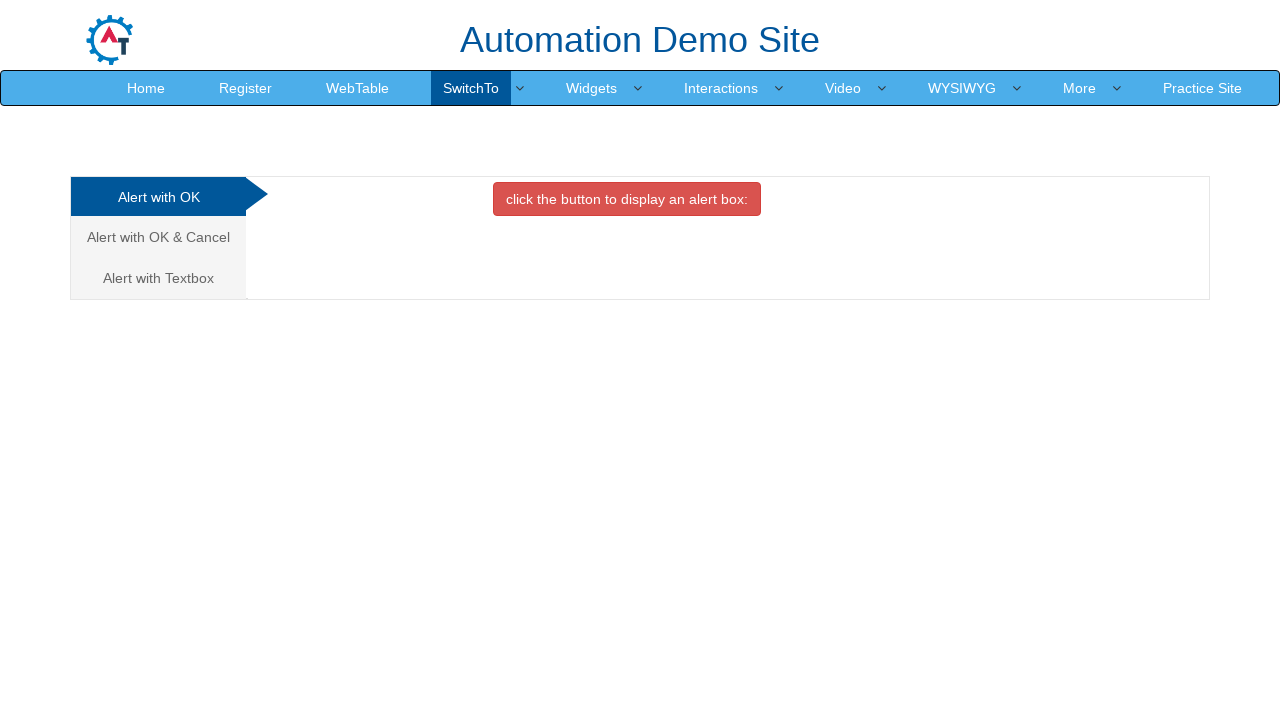

Clicked button to display simple alert box at (627, 199) on internal:role=button[name="click the button to display an  alert box:"i]
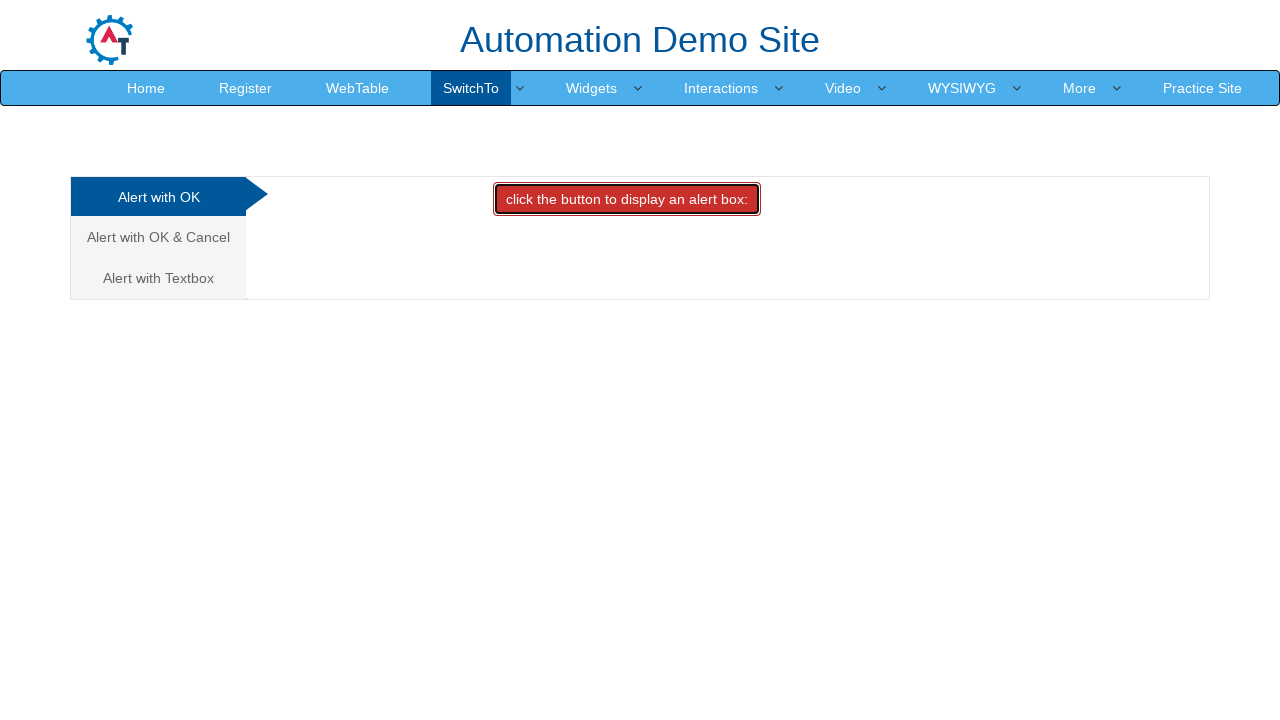

Set up handler for second confirm dialog
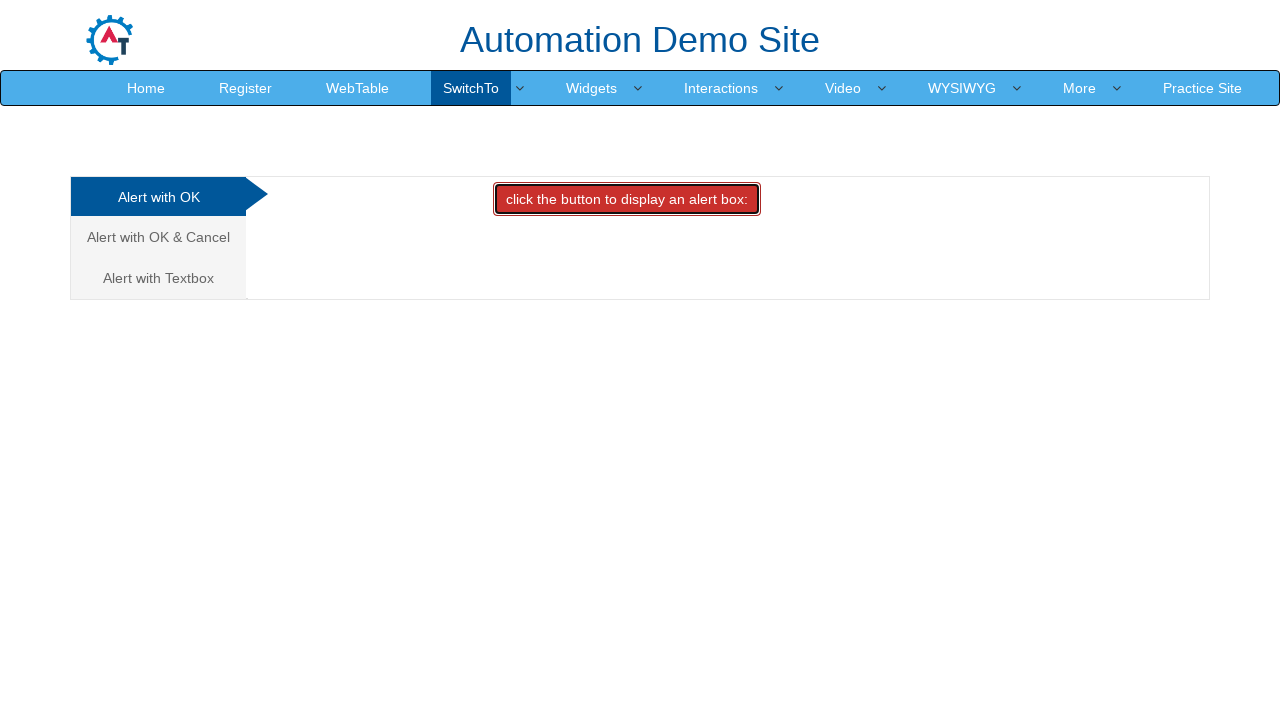

Clicked on Alert with OK & Cancel tab at (158, 237) on internal:text="Alert with OK & Cancel"i
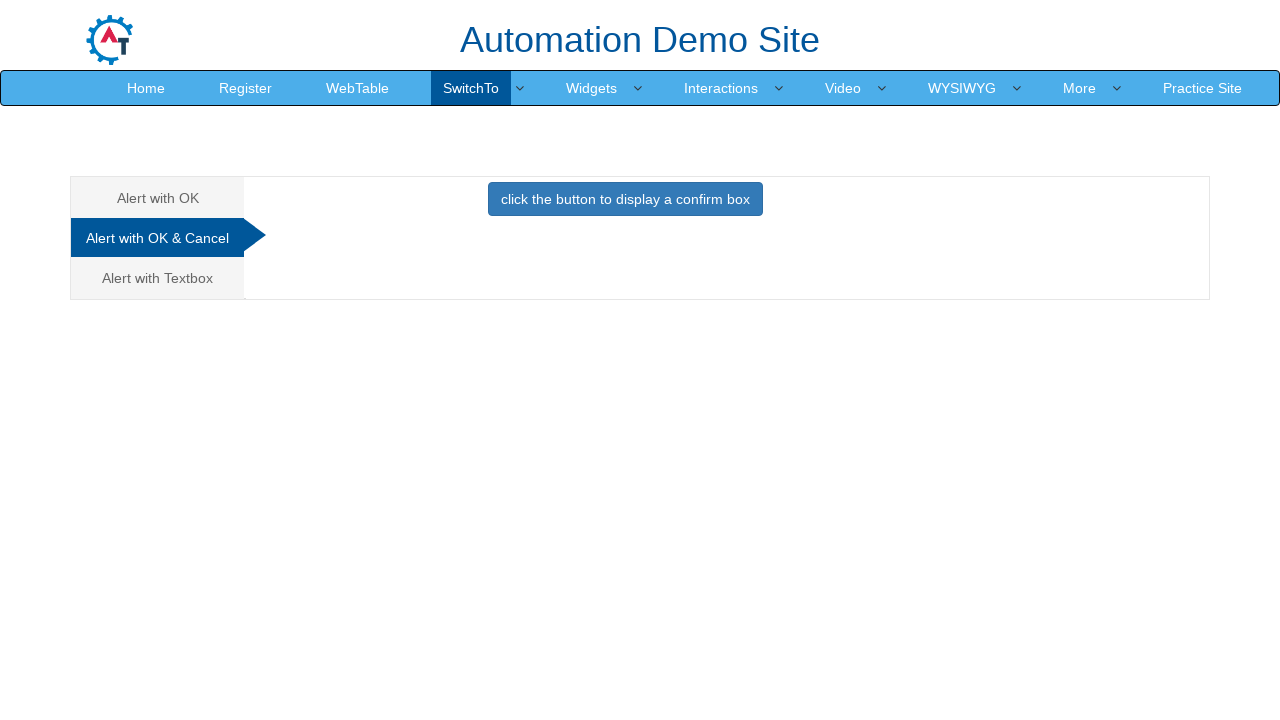

Clicked button to display confirm dialog box at (625, 199) on internal:role=button[name="click the button to display a confirm box"i]
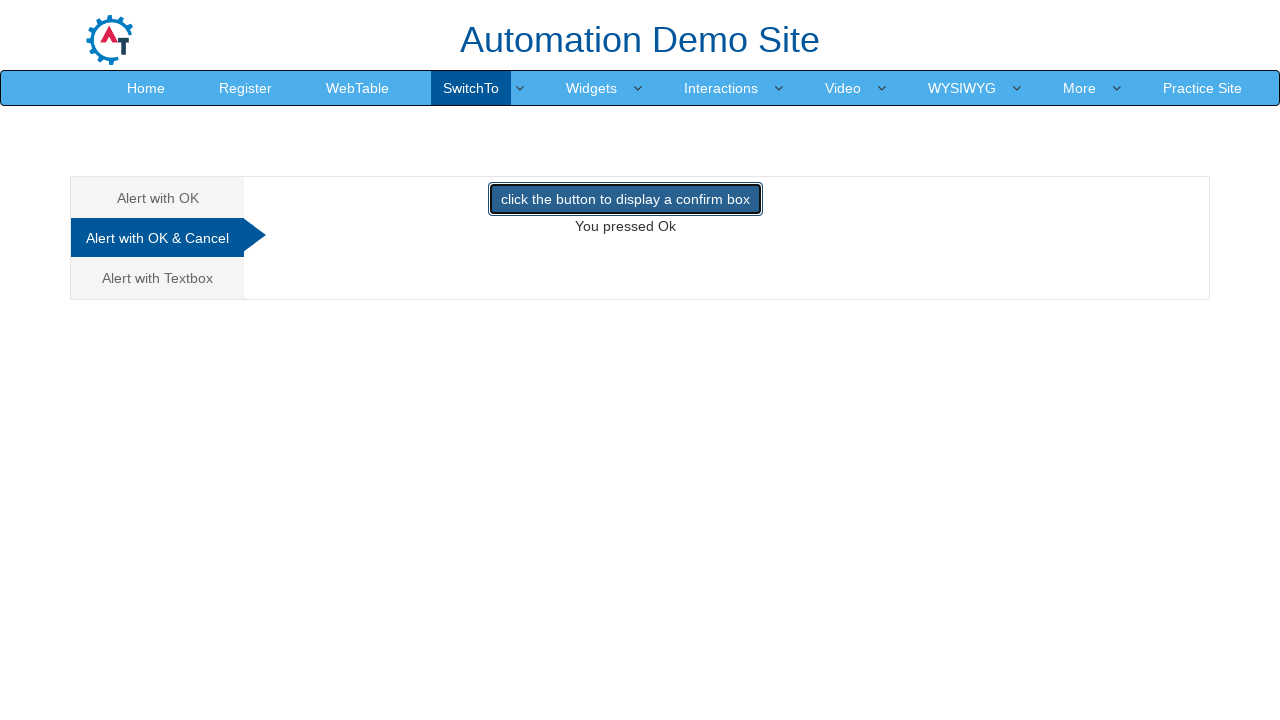

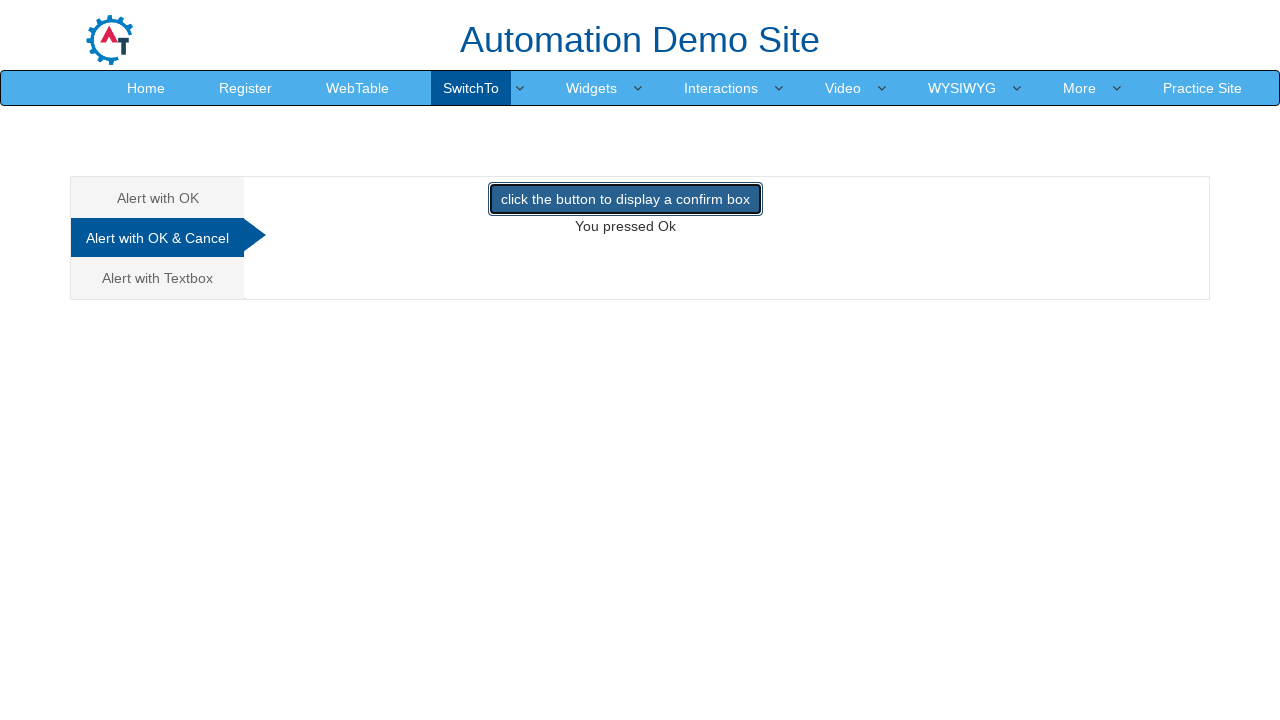